Tests a simple form by filling in first name, last name, city, and country fields using different locator strategies, then submits the form.

Starting URL: http://suninjuly.github.io/simple_form_find_task.html

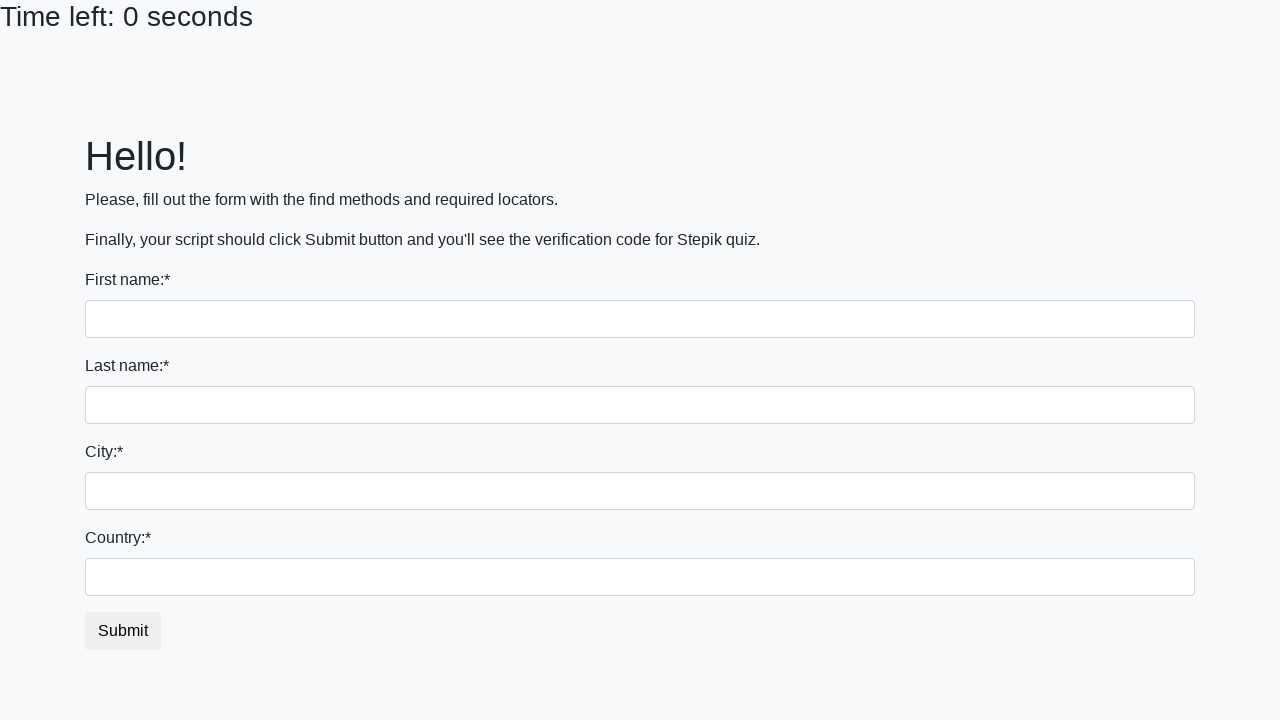

Filled first name field with 'Ivan' using tag name selector on input
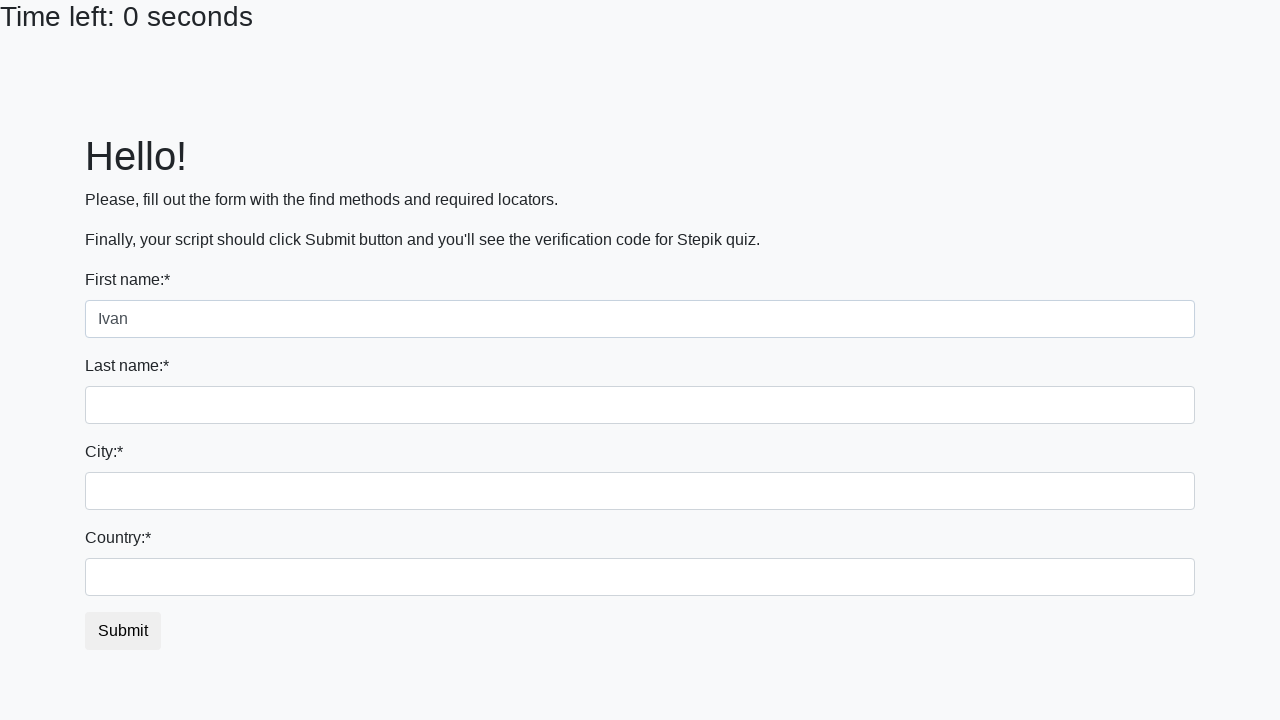

Filled last name field with 'Petrov' using name attribute selector on input[name='last_name']
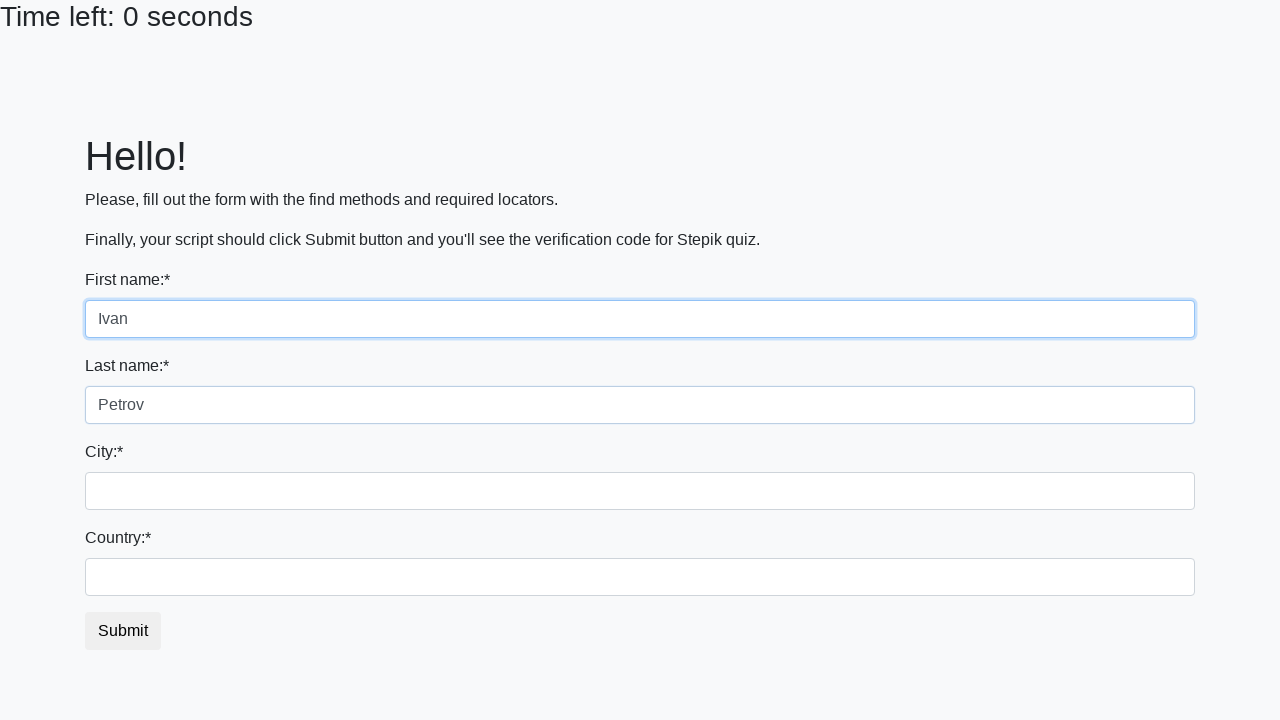

Filled city field with 'Smolensk' using class name selector on .city
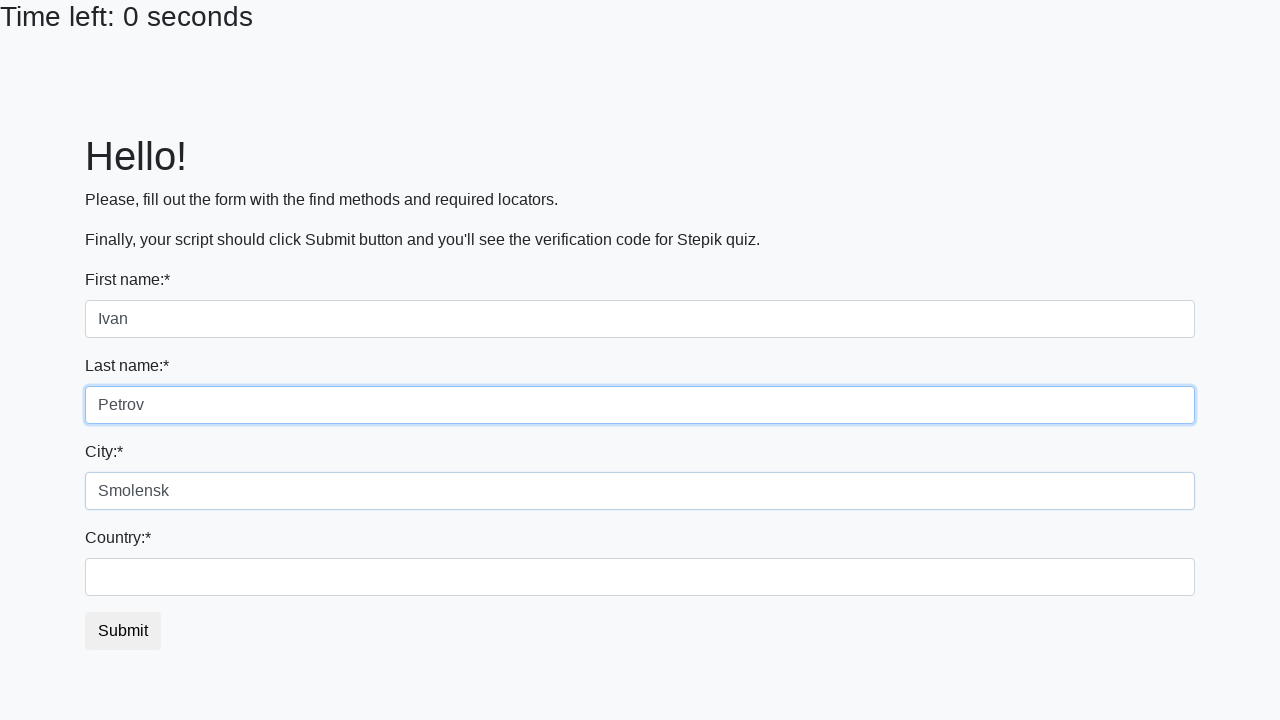

Filled country field with 'Russia' using ID selector on #country
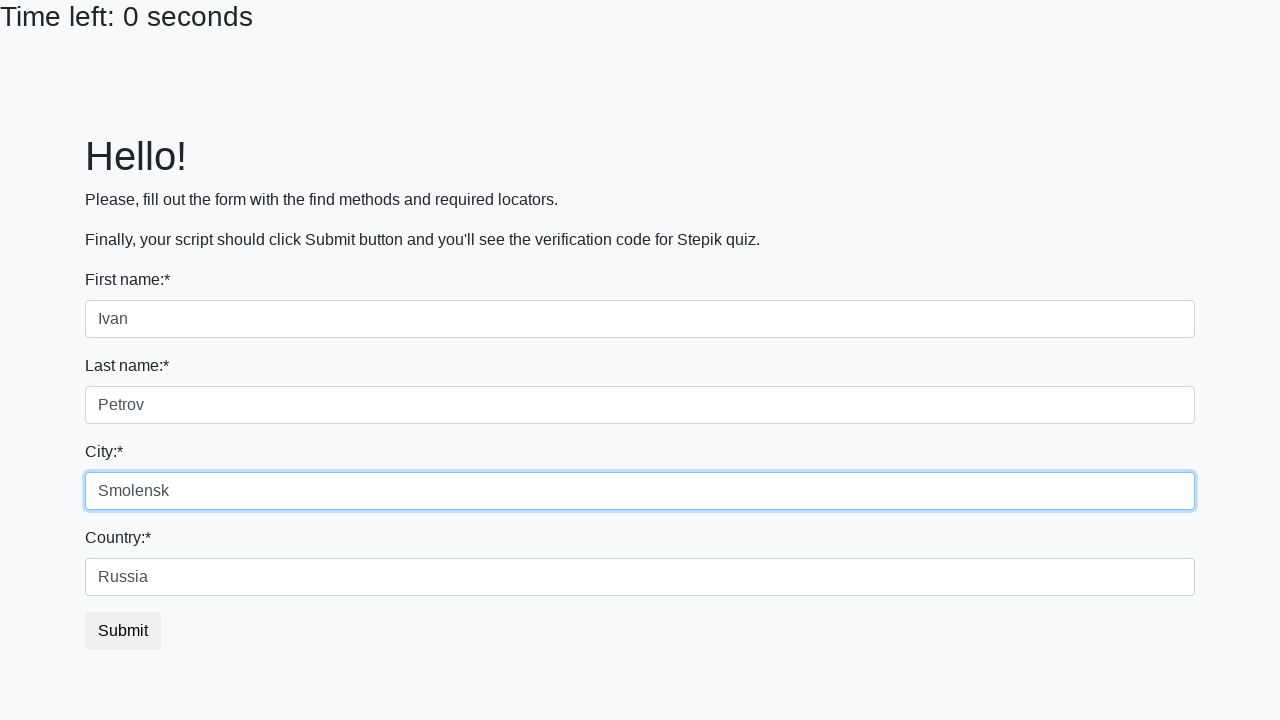

Clicked submit button to submit the form at (123, 631) on button.btn
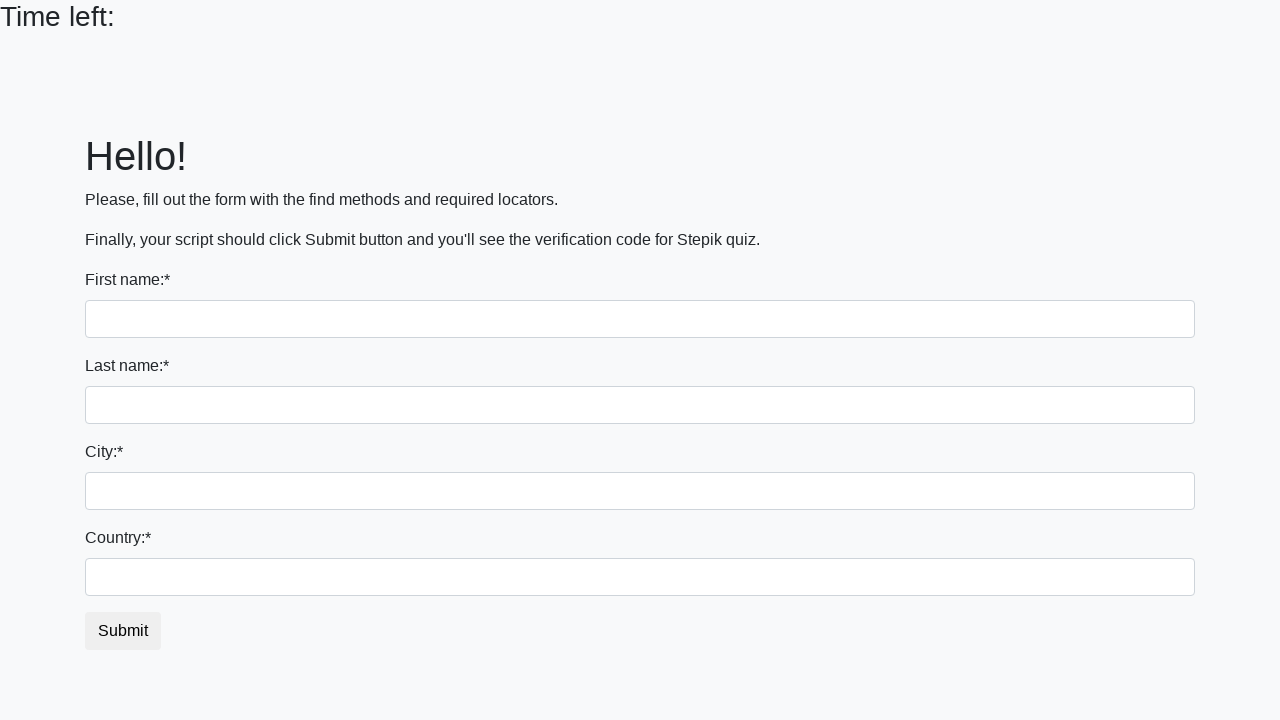

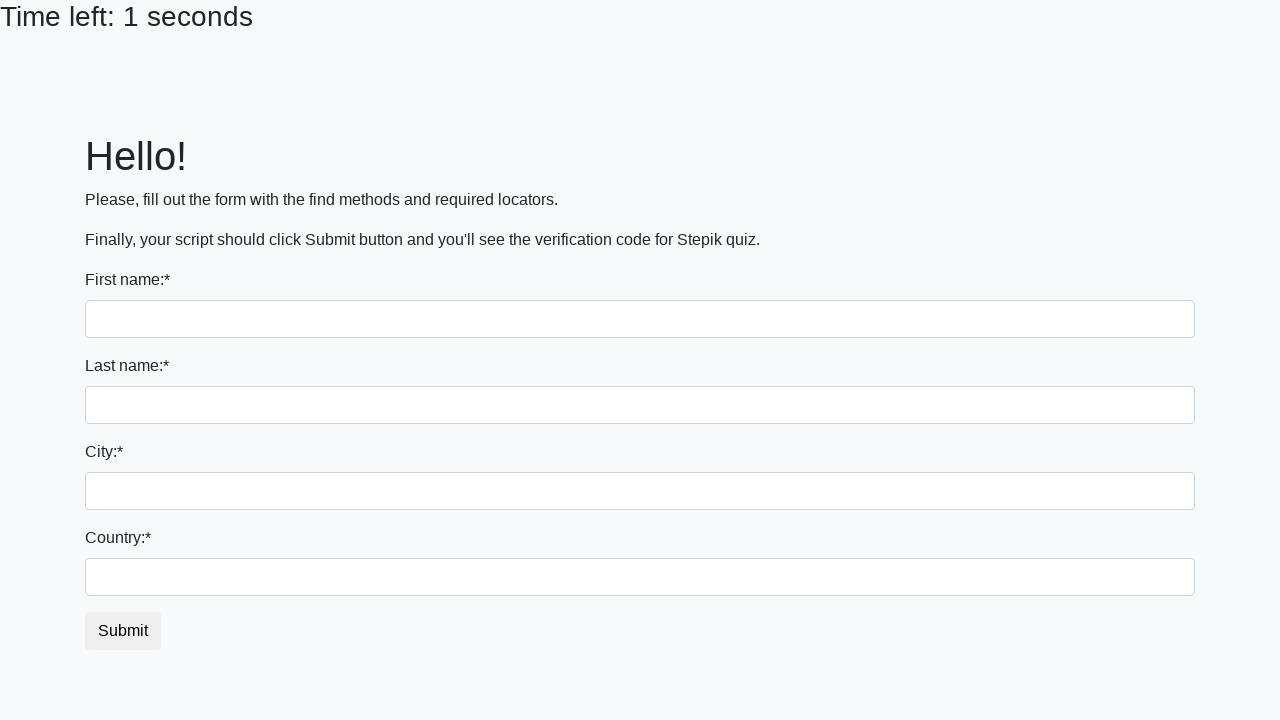